Navigates to a Taiwanese school website and waits for content elements to load, verifying the page structure is present

Starting URL: https://www.ntsh.ntpc.edu.tw/

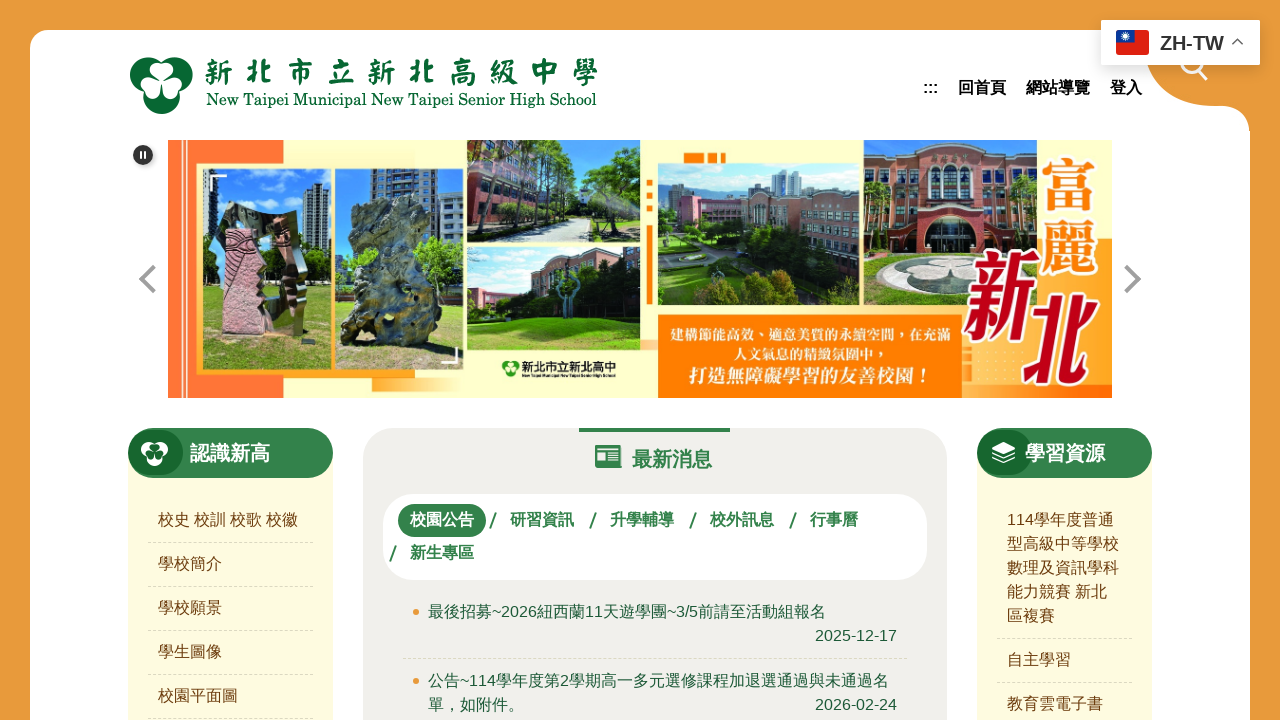

Set viewport size to 1024x768
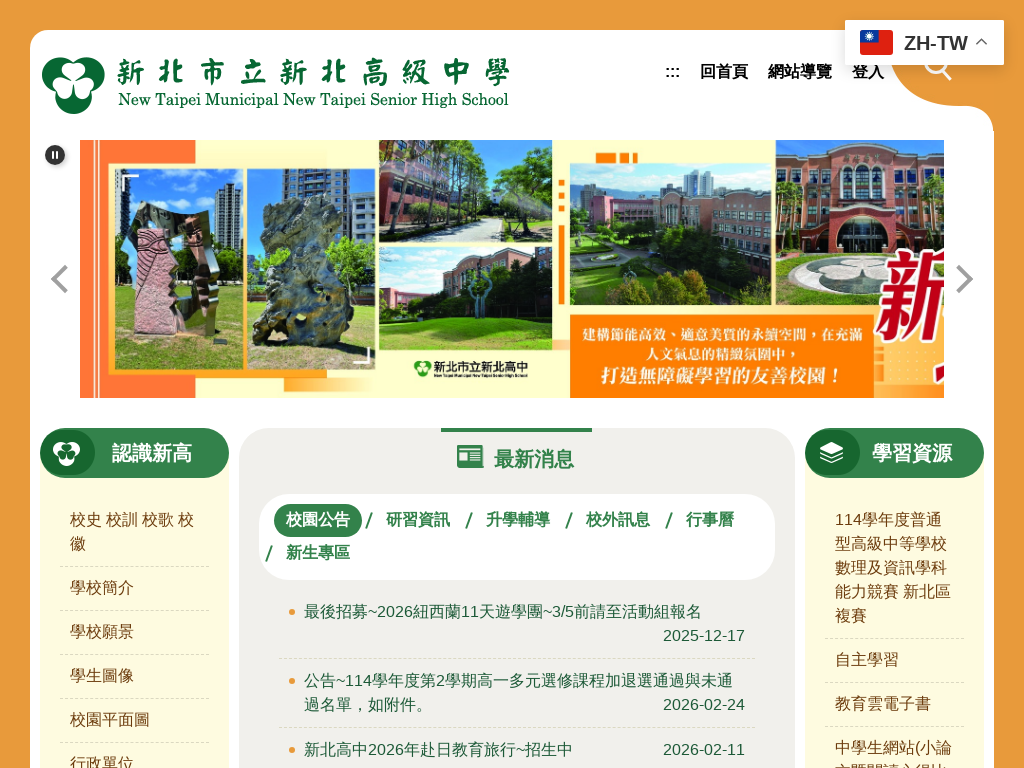

Waited for content elements (.row.listBS) to load on Taiwanese school website
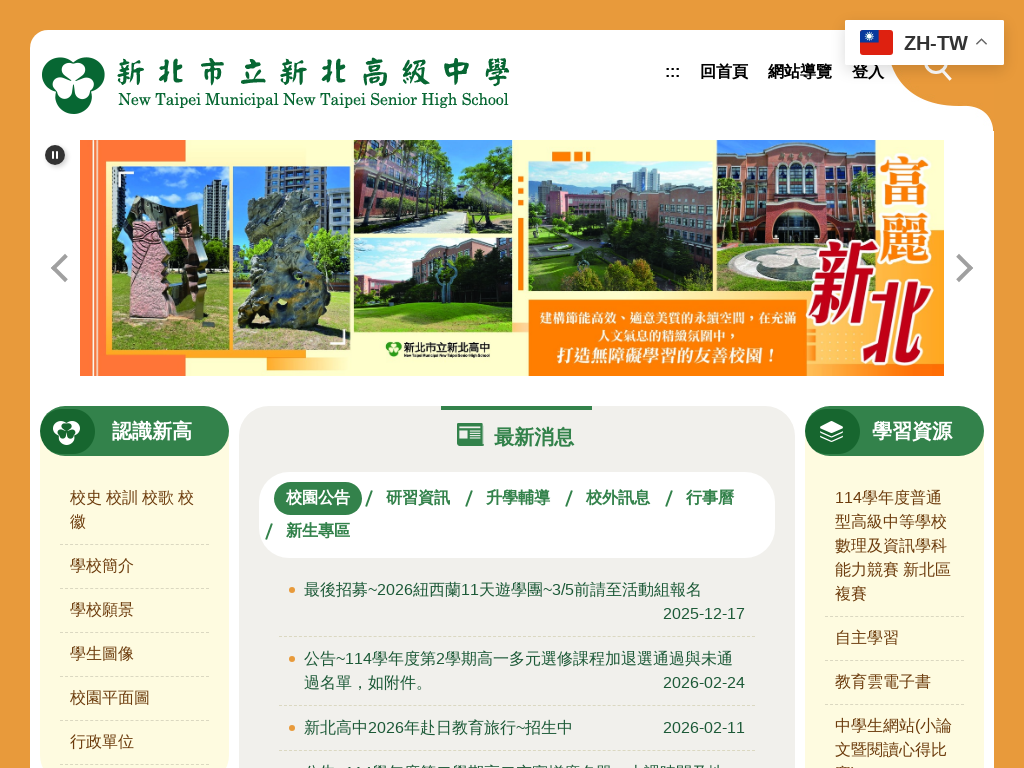

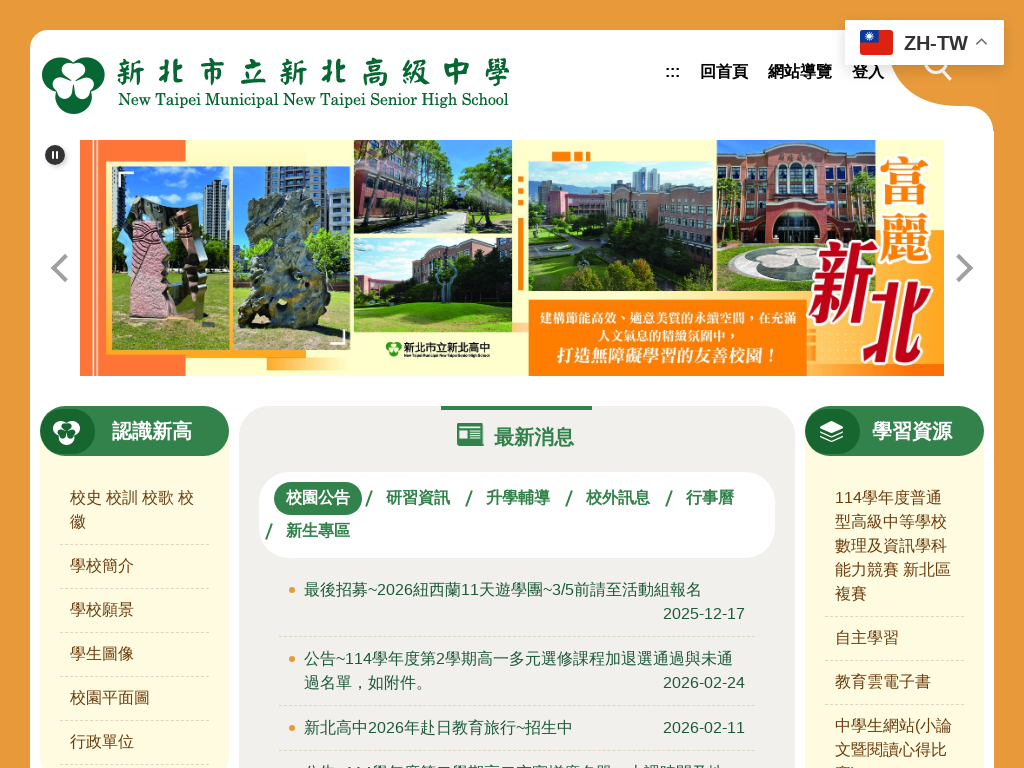